Tests that clear completed button is hidden when no items are completed

Starting URL: https://demo.playwright.dev/todomvc

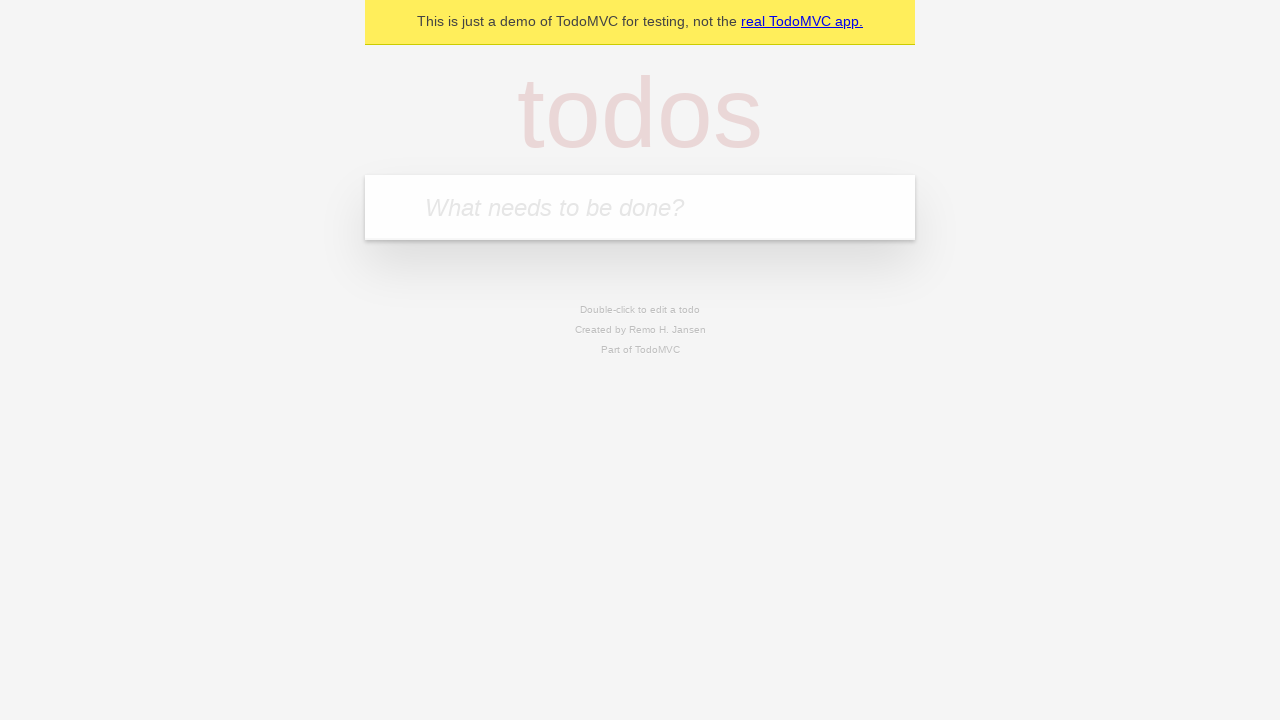

Filled new todo input with 'buy some cheese' on .new-todo
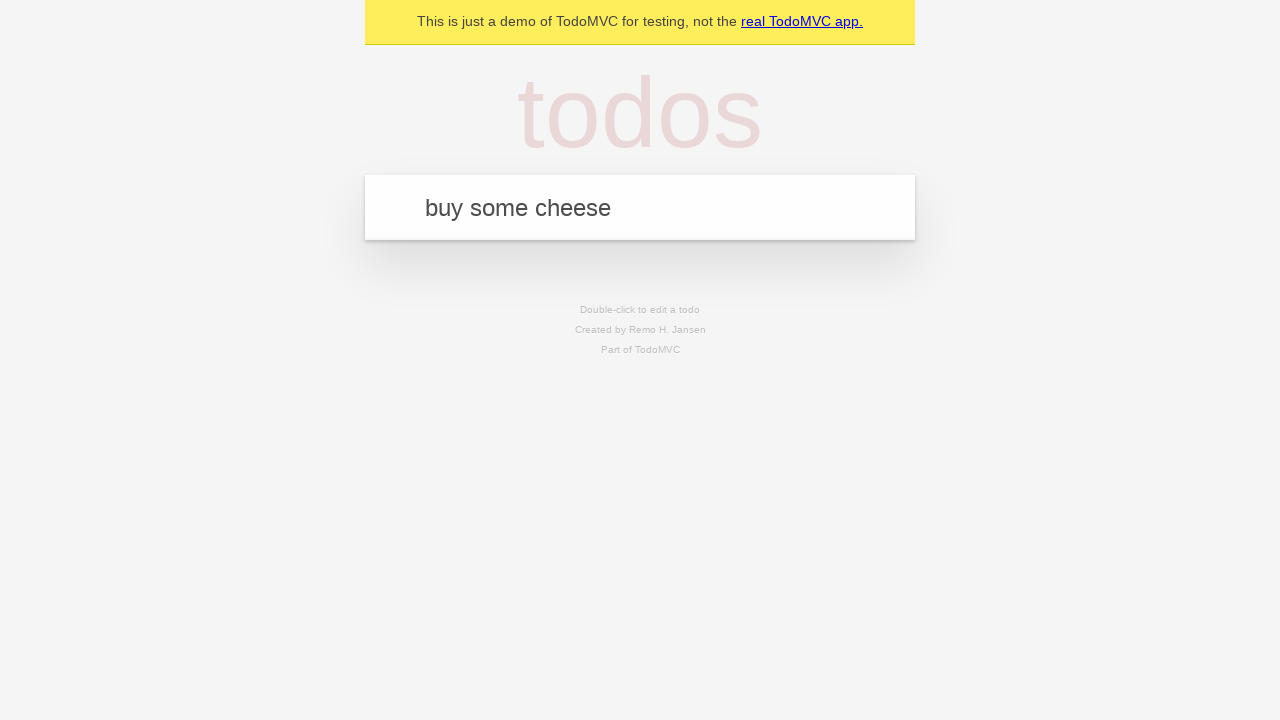

Pressed Enter to create first todo on .new-todo
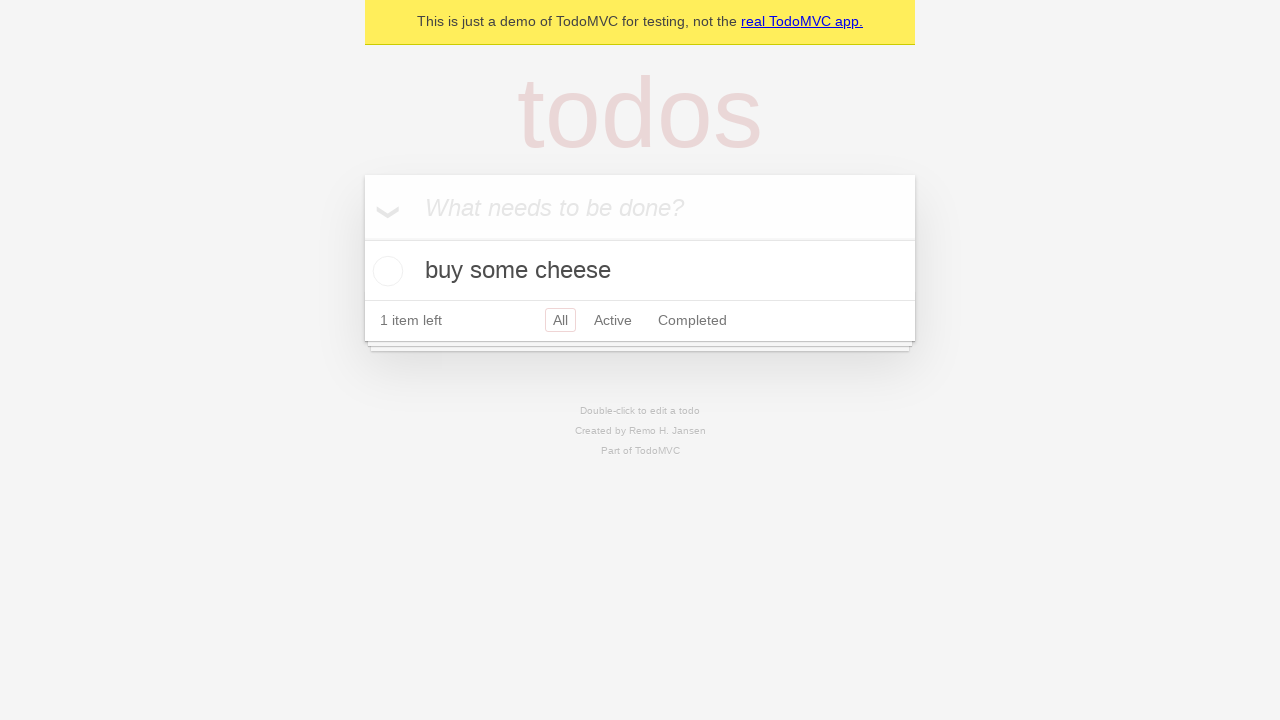

Filled new todo input with 'feed the cat' on .new-todo
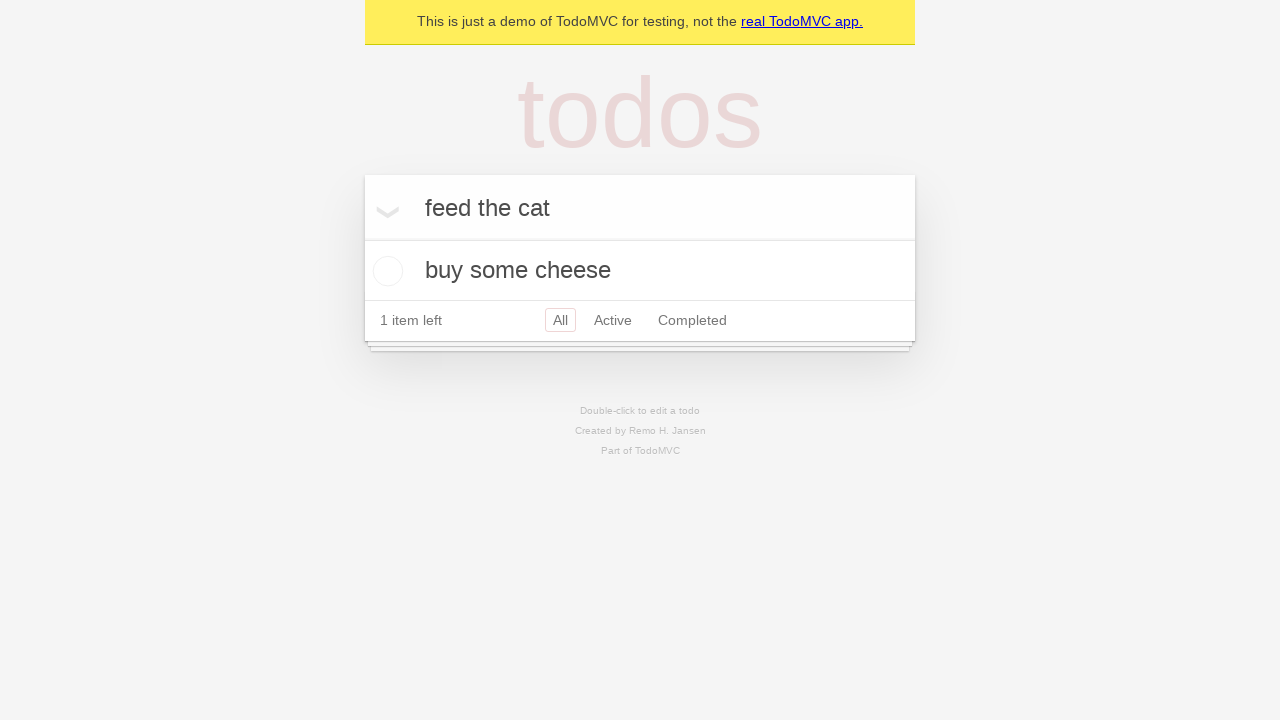

Pressed Enter to create second todo on .new-todo
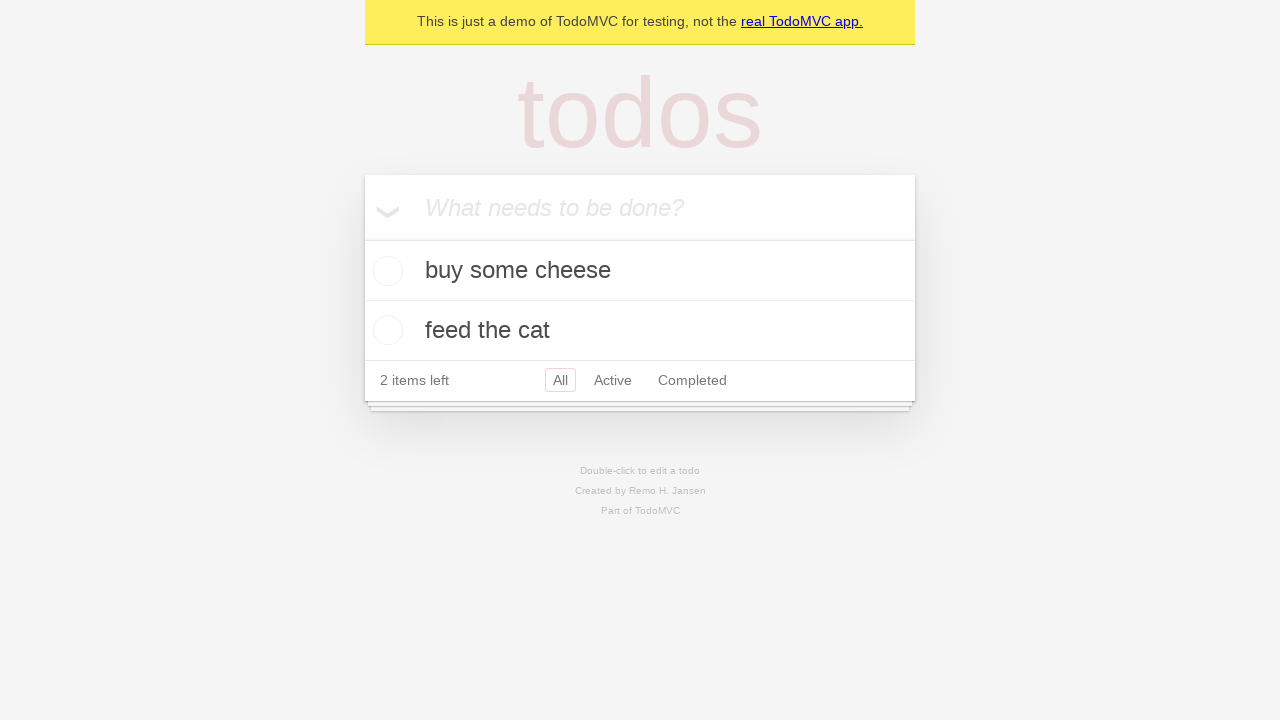

Filled new todo input with 'book a doctors appointment' on .new-todo
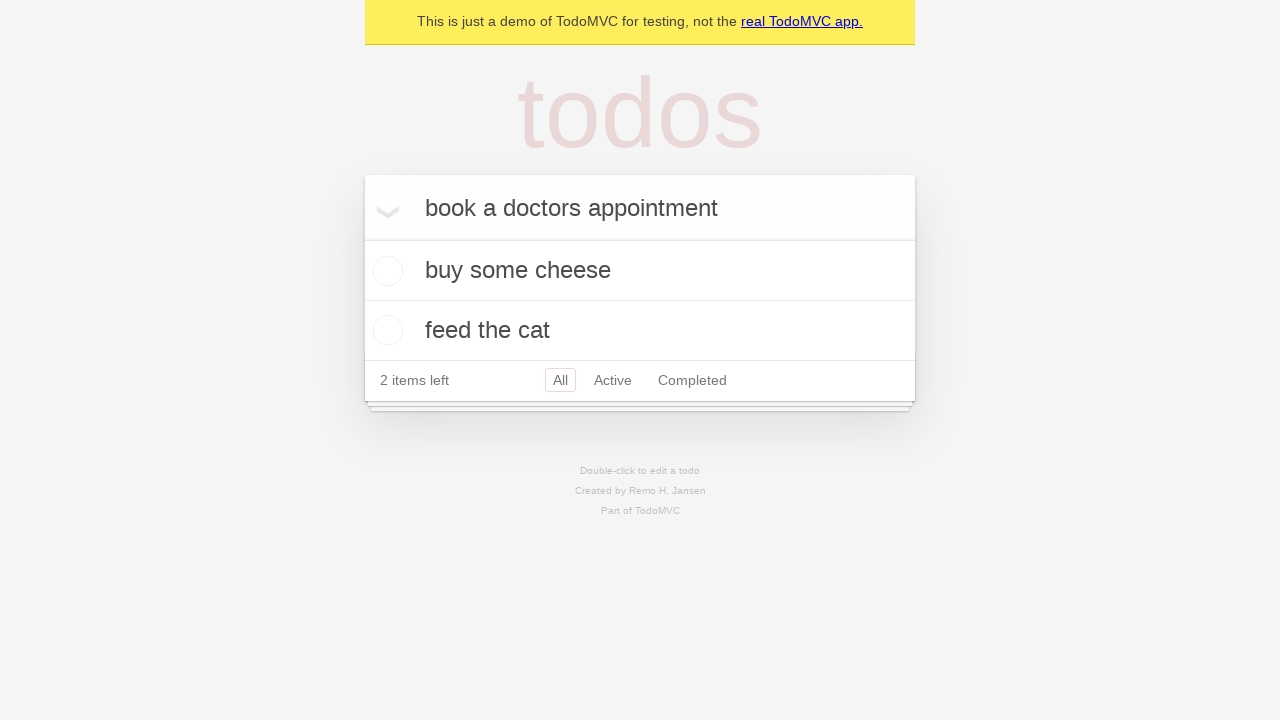

Pressed Enter to create third todo on .new-todo
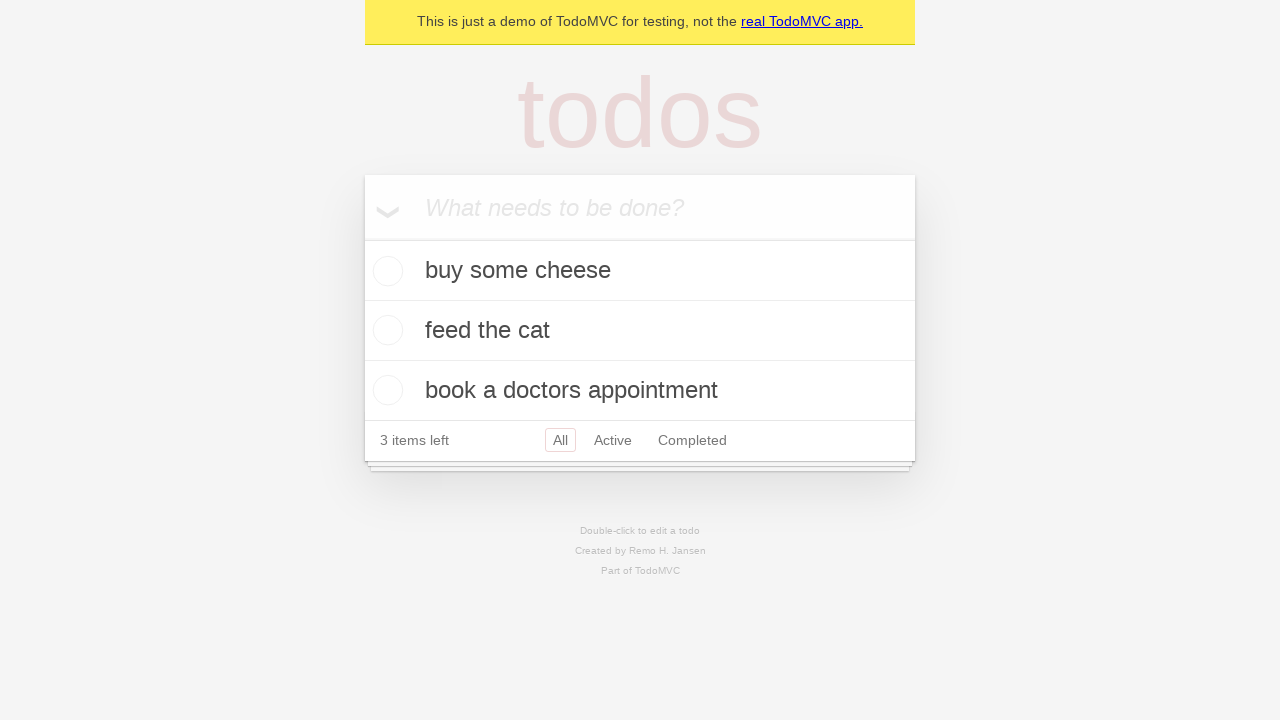

Checked first todo item as completed at (385, 271) on .todo-list li .toggle >> nth=0
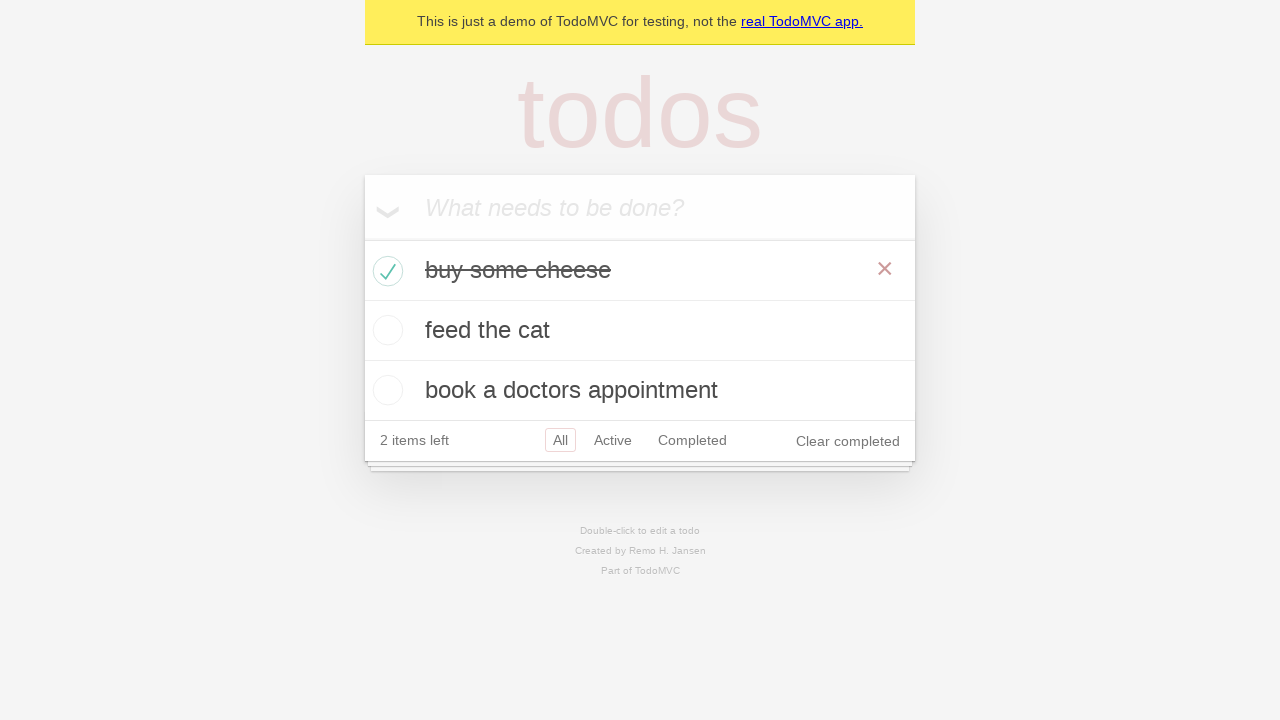

Clicked clear completed button to remove completed item at (848, 441) on .clear-completed
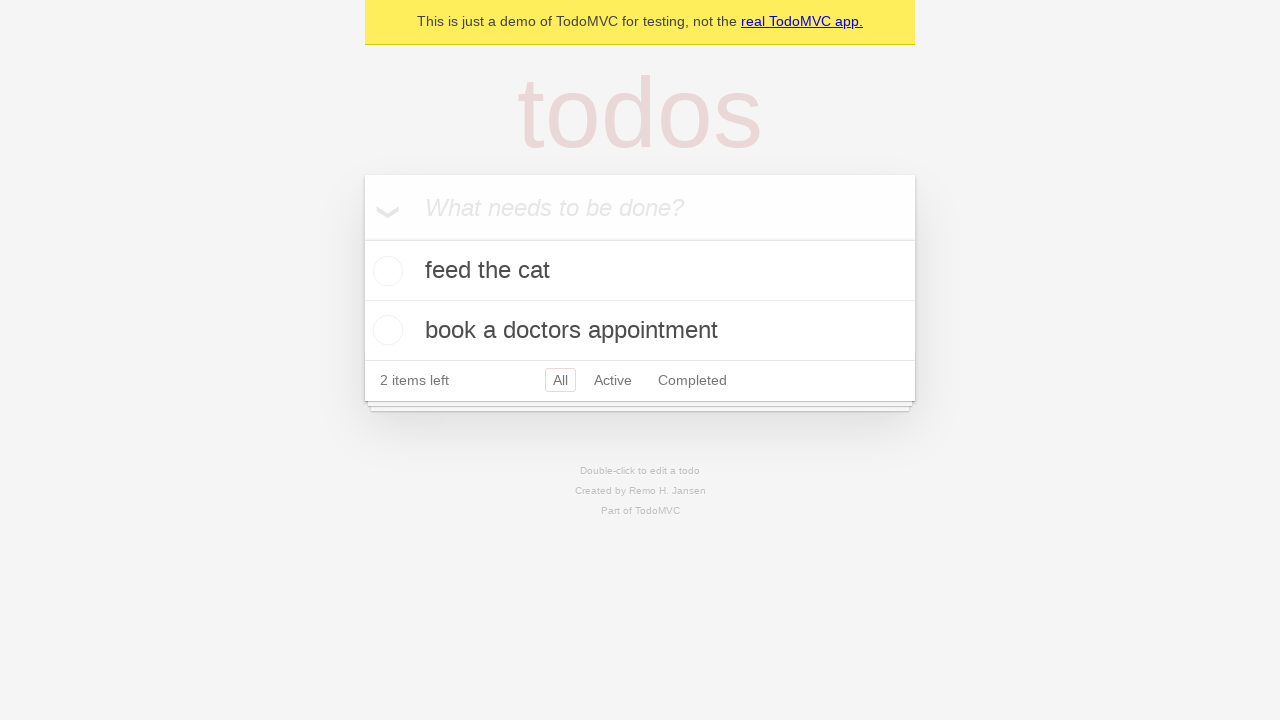

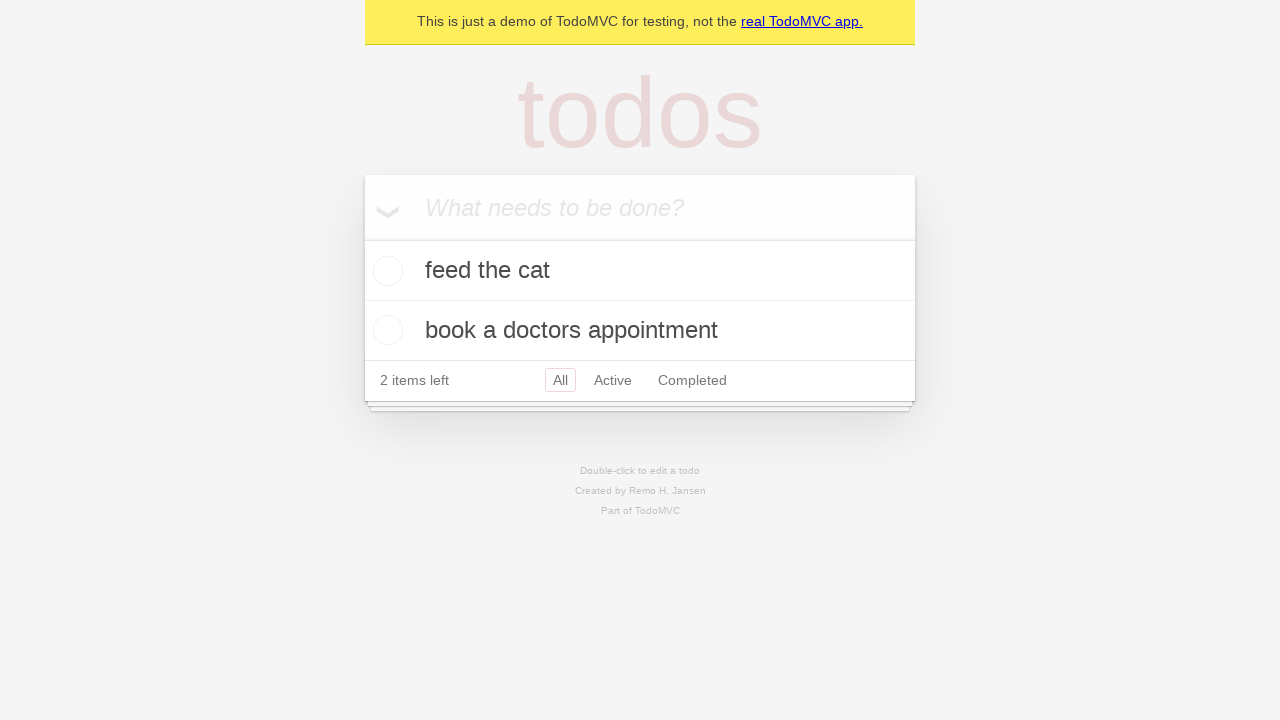